Tests that the "Next" pagination link is visible and clickable on the API documentation page

Starting URL: https://webdriver.io/

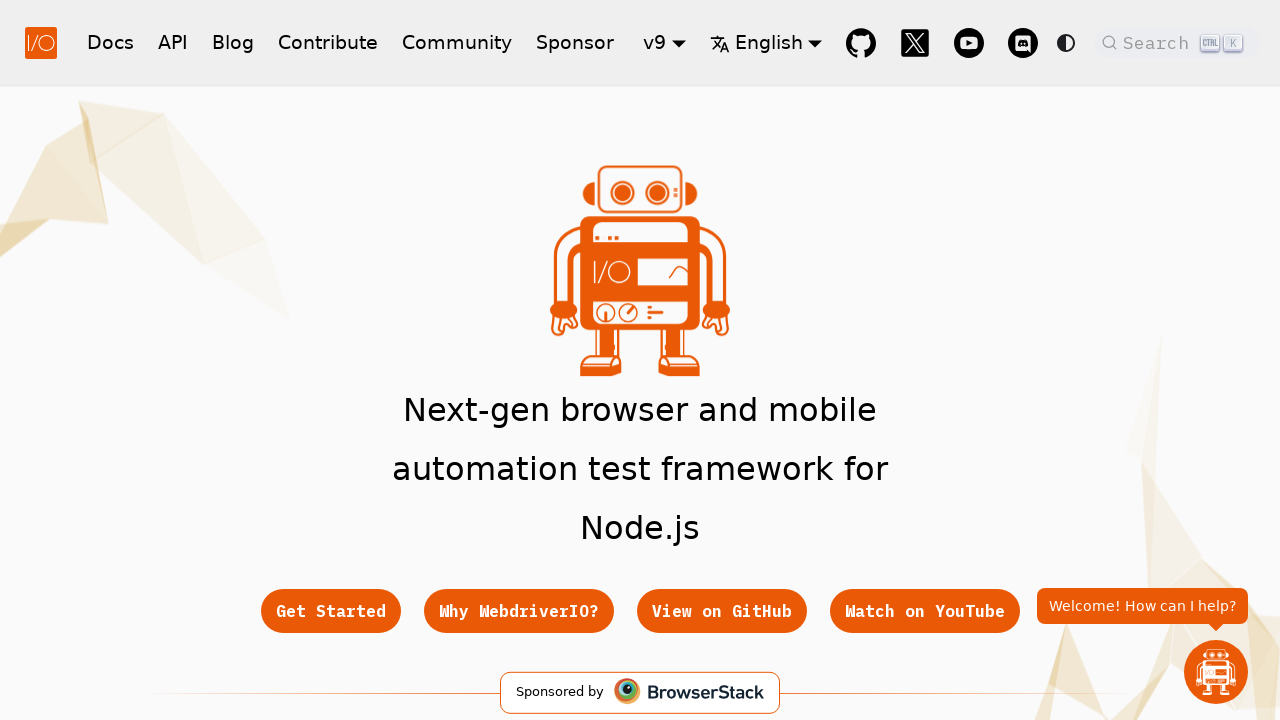

Clicked on the API menu link in the navigation at (173, 42) on nav a[href="/docs/api"]
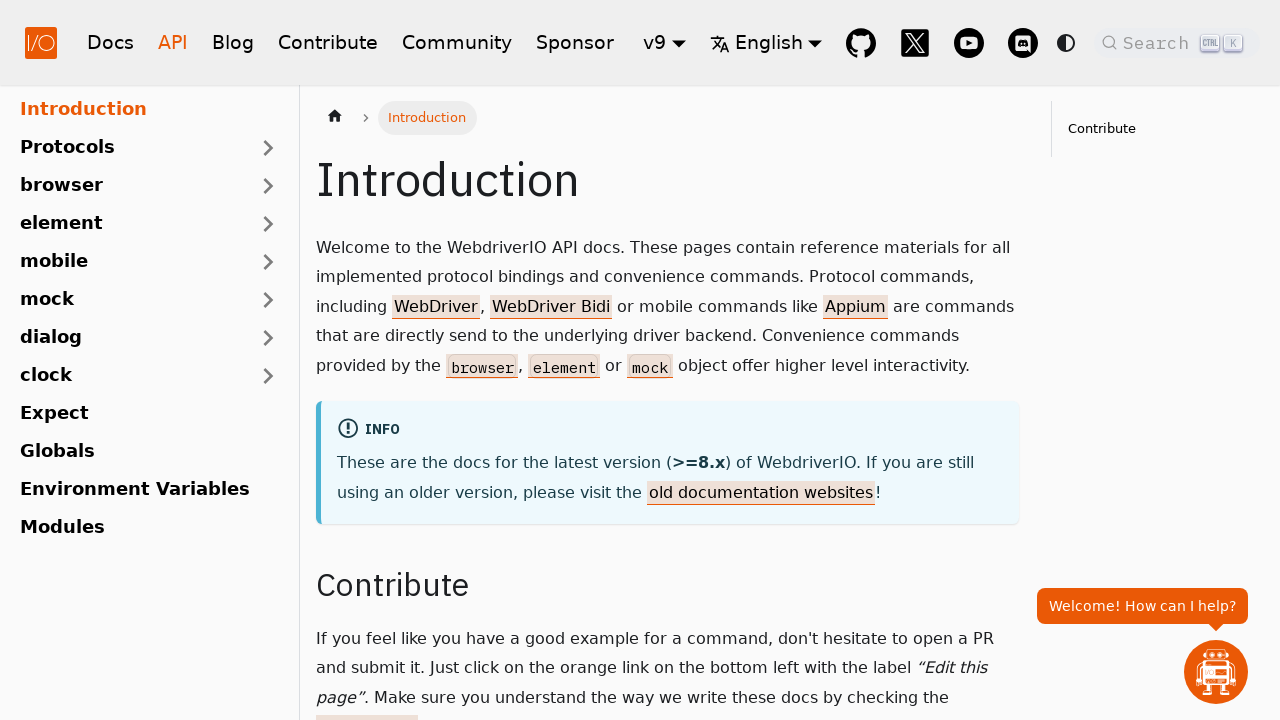

Located the Next pagination link element
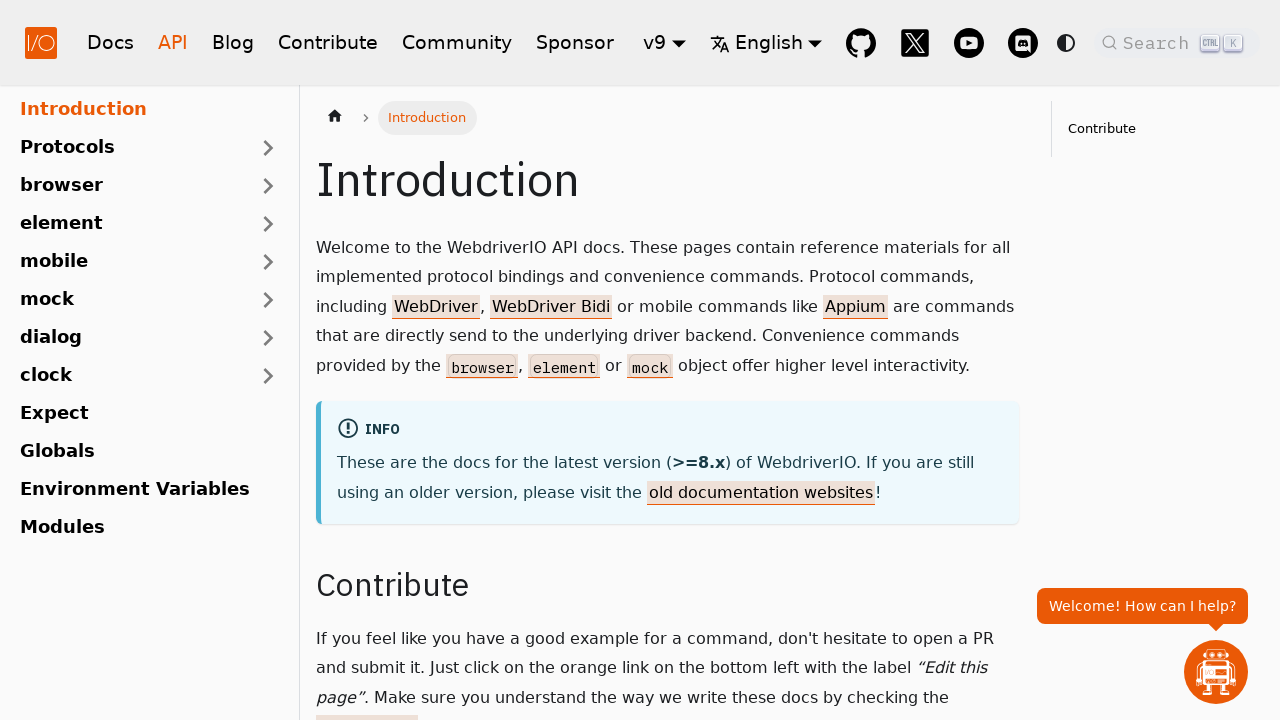

Scrolled the Next pagination link into view
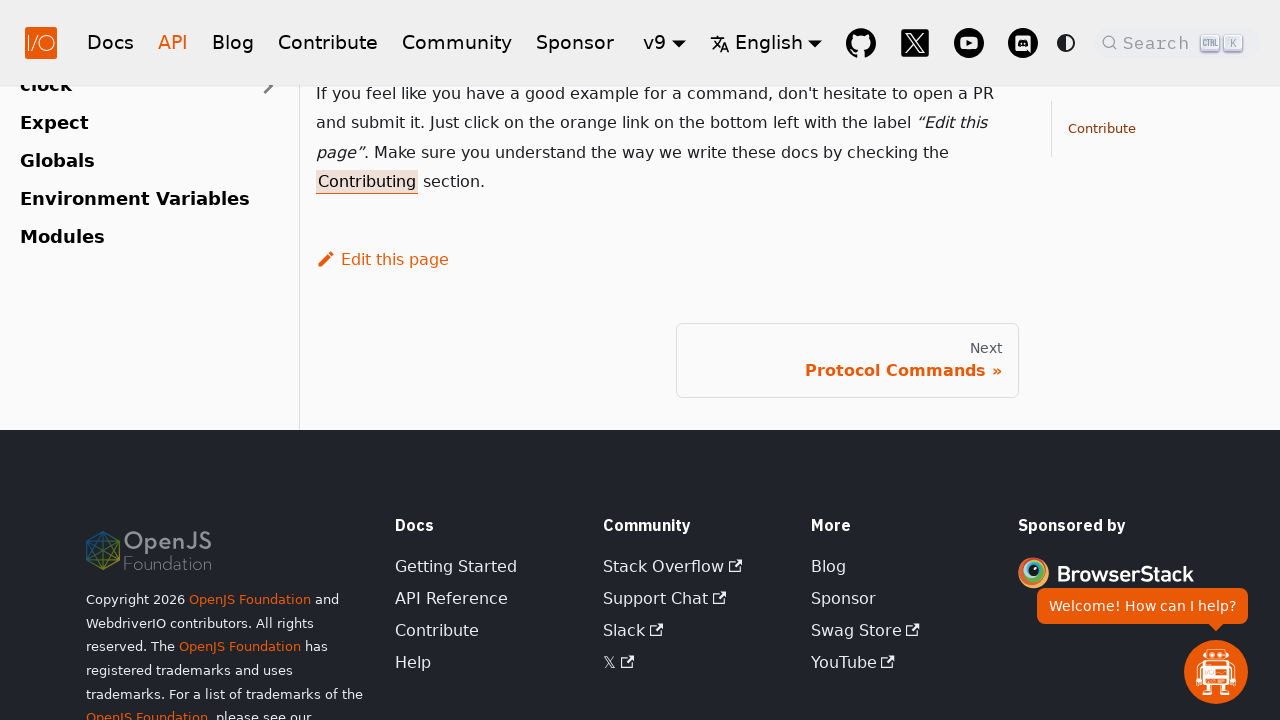

Next pagination link is now visible
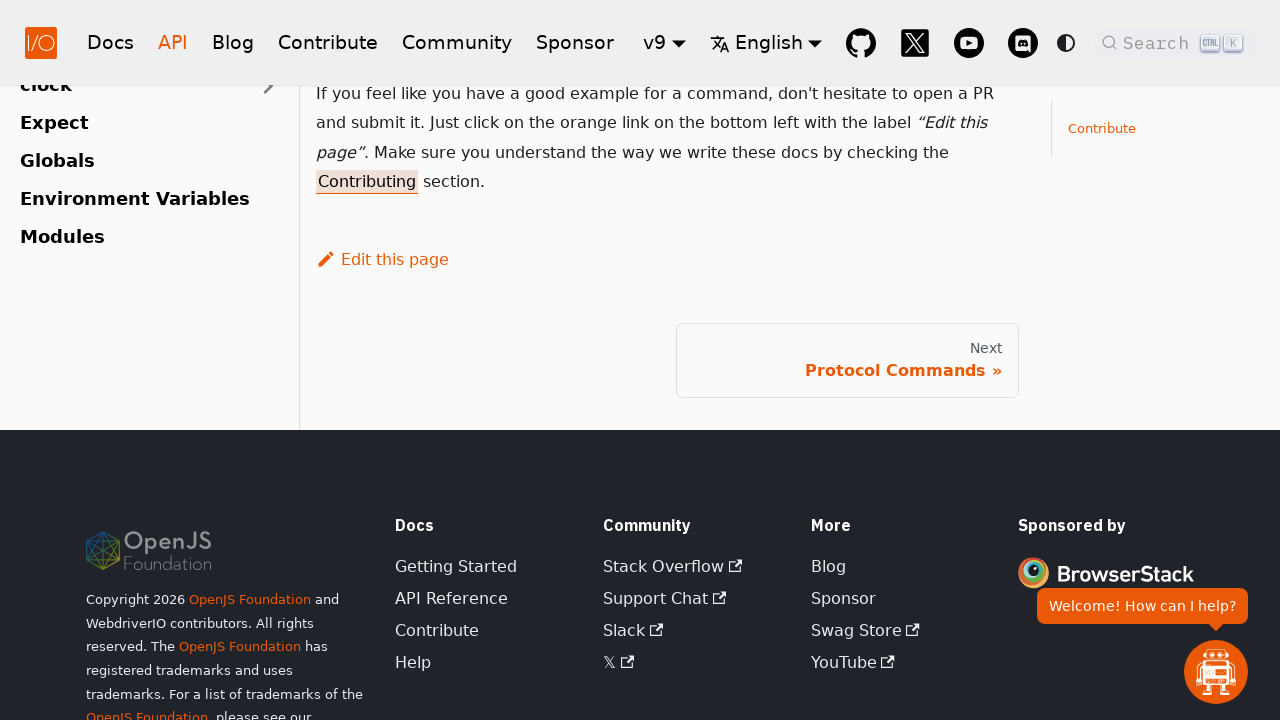

Verified that the Next pagination link is enabled and clickable
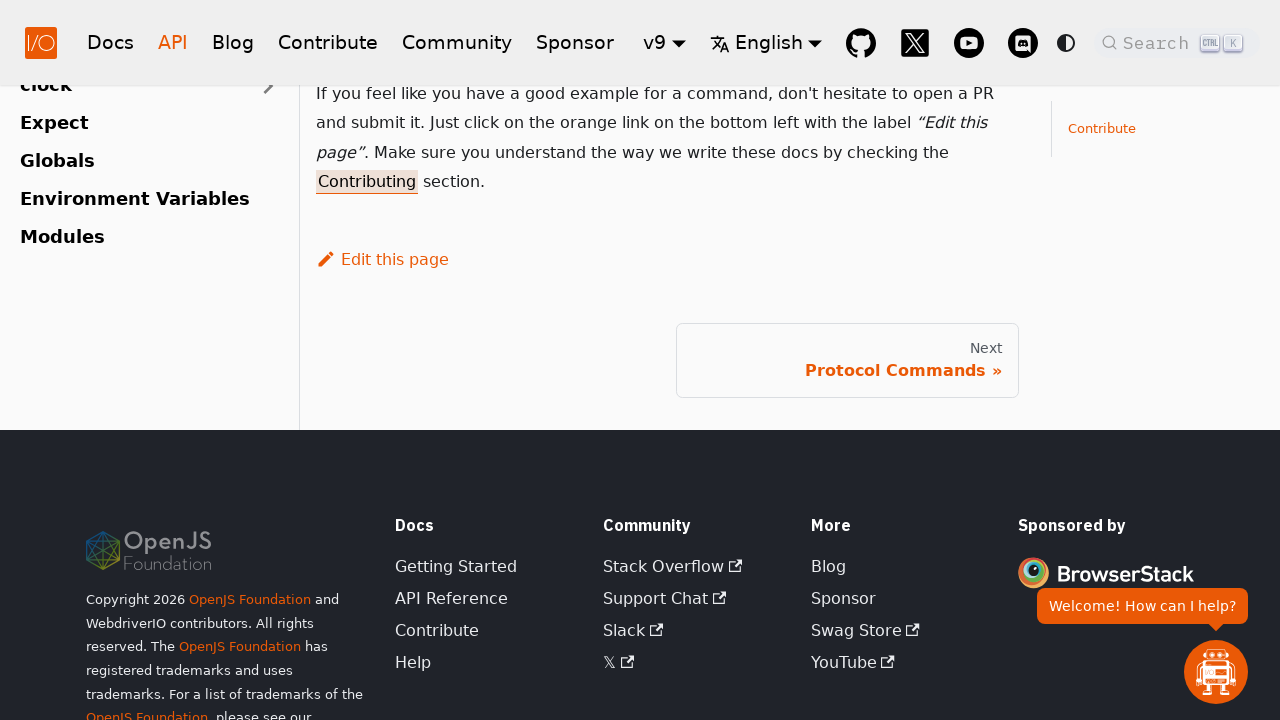

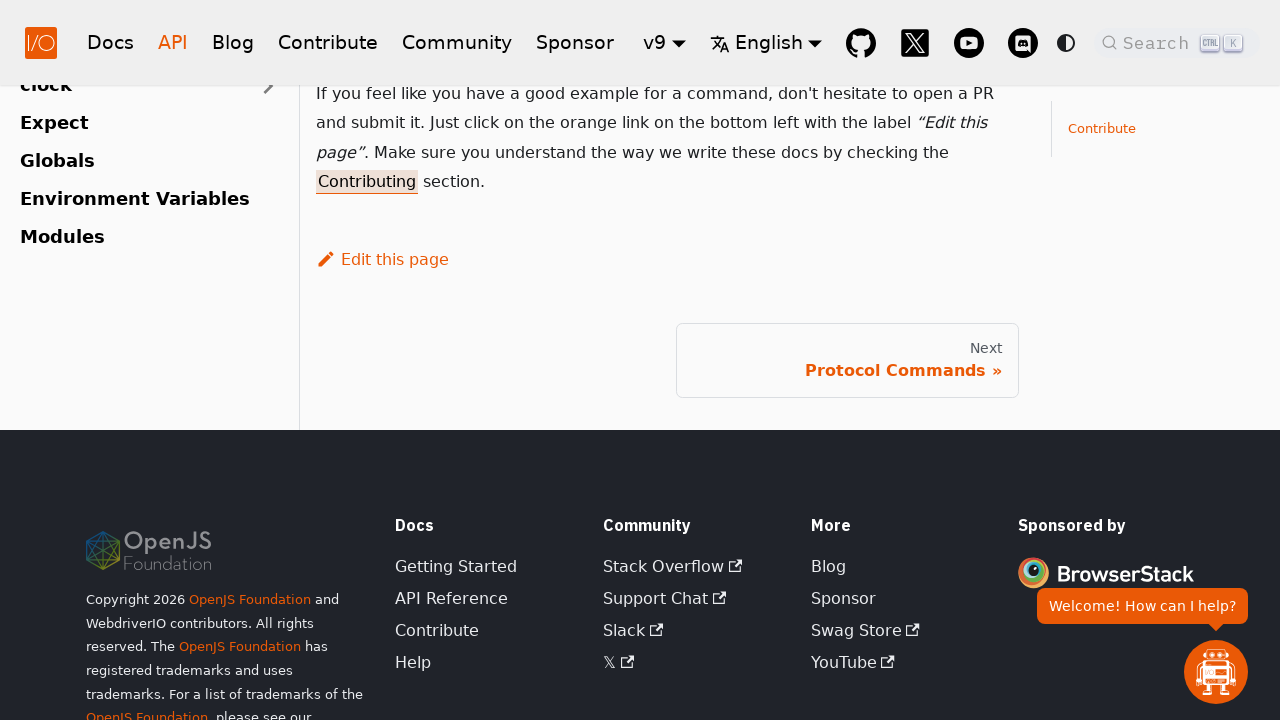